Tests input field functionality by entering a value, clearing it, and entering a new value on the Heroku test app inputs page

Starting URL: http://the-internet.herokuapp.com/inputs

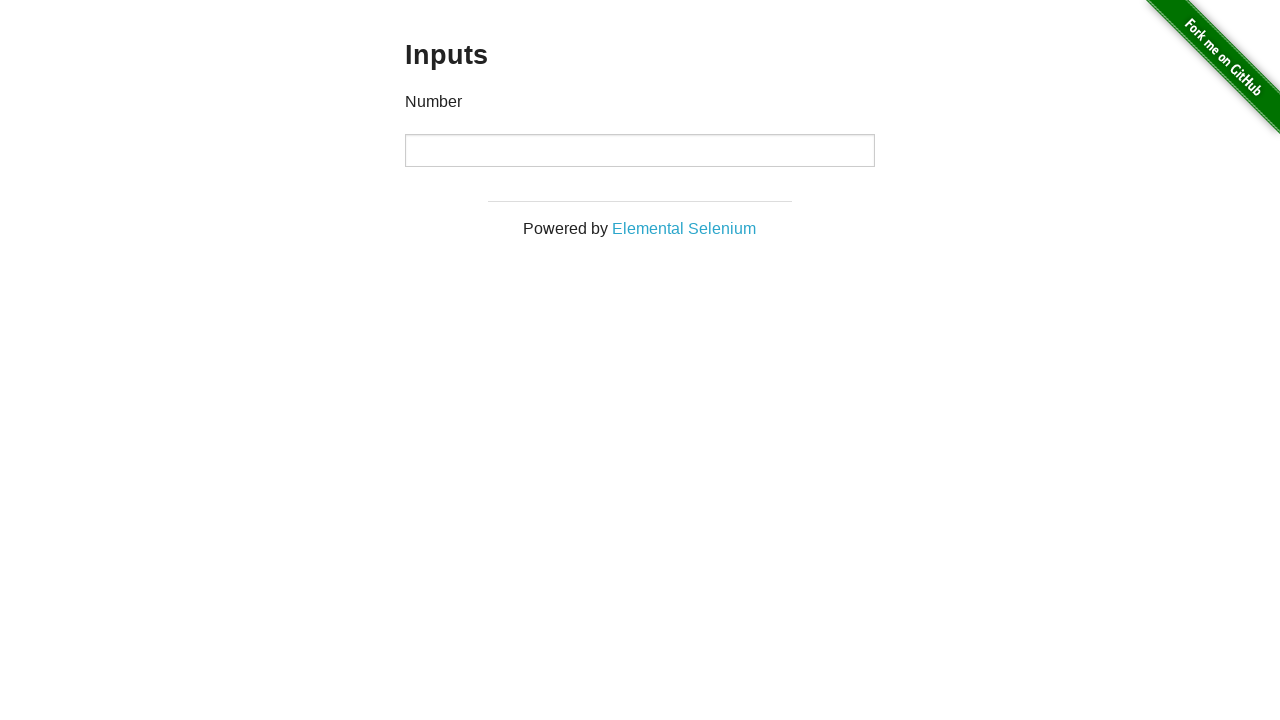

Entered '1000' into the input field on input
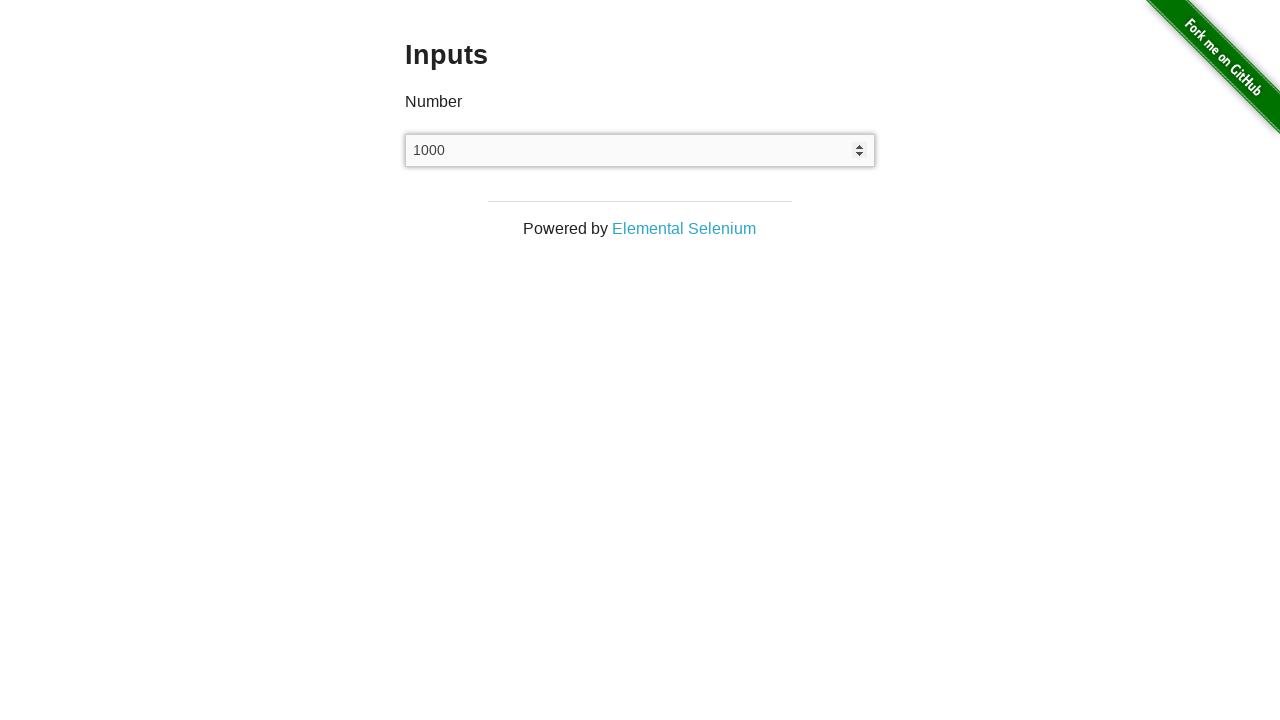

Cleared the input field on input
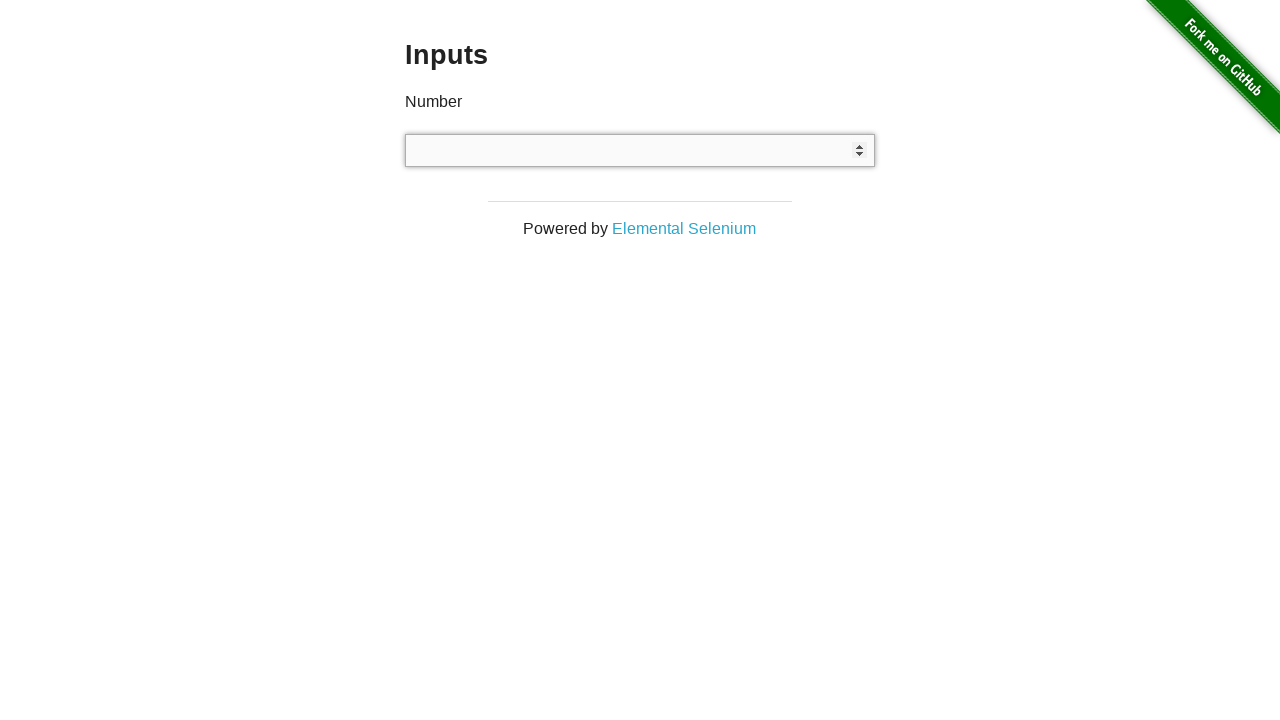

Entered '999' into the input field on input
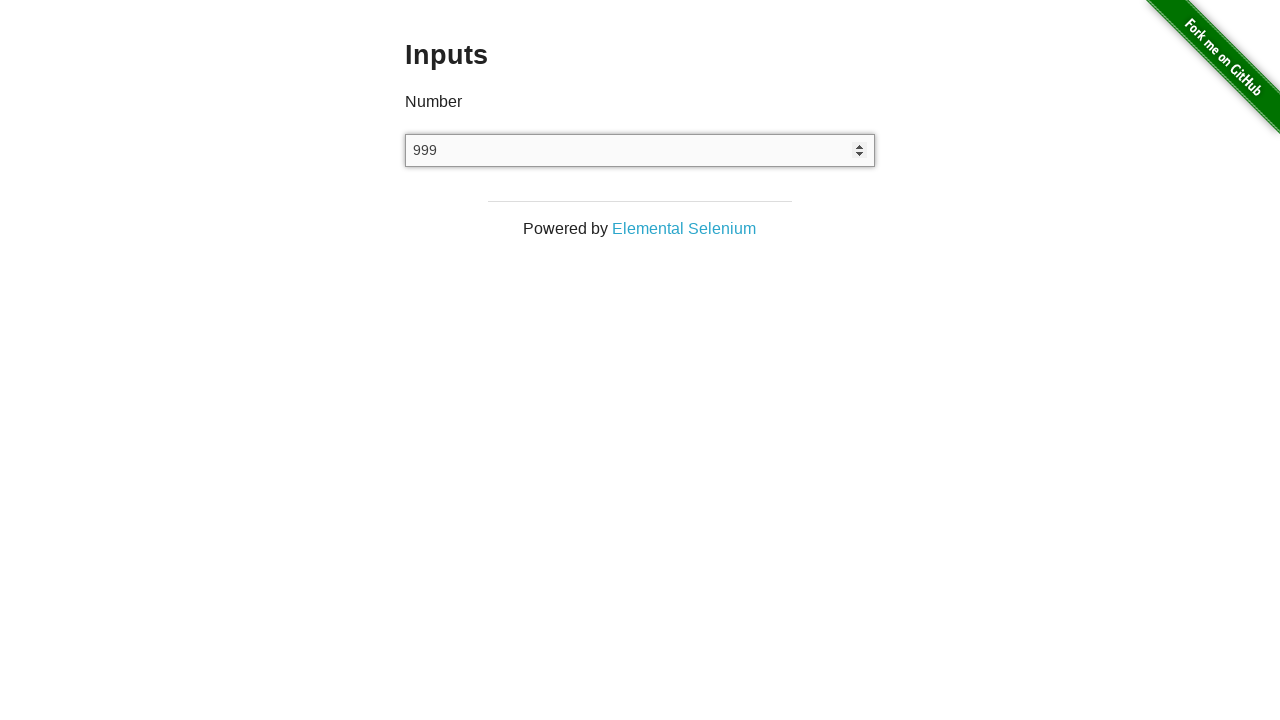

Waited 1000ms for action to complete
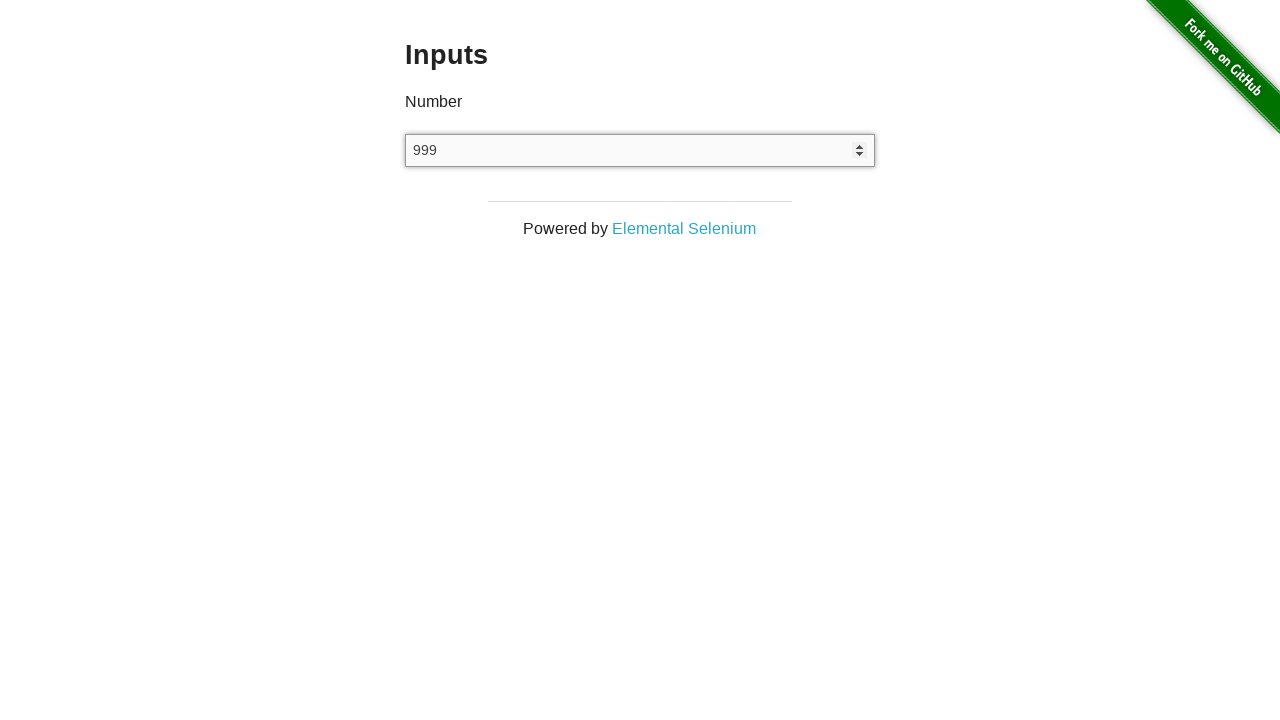

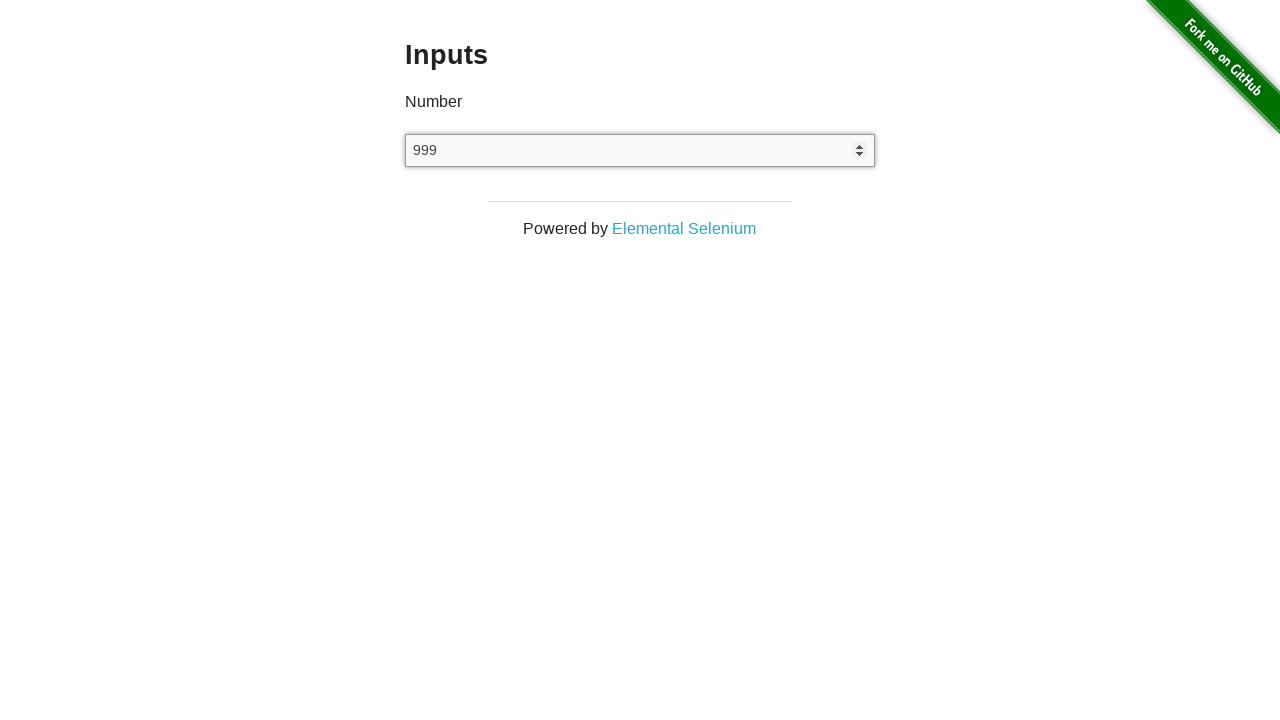